Tests confirmation dialog handling by triggering confirm dialogs and both dismissing and accepting them

Starting URL: https://rahulshettyacademy.com/AutomationPractice/

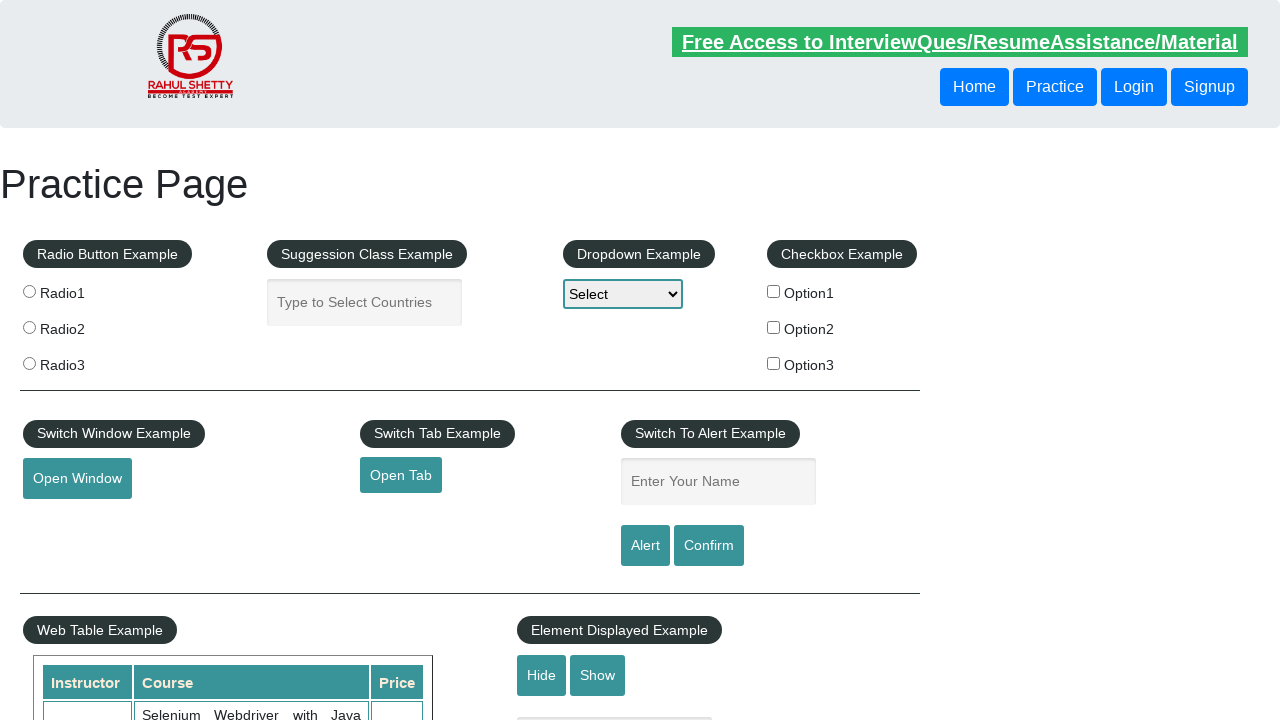

Set up dialog handler to dismiss the first confirmation dialog
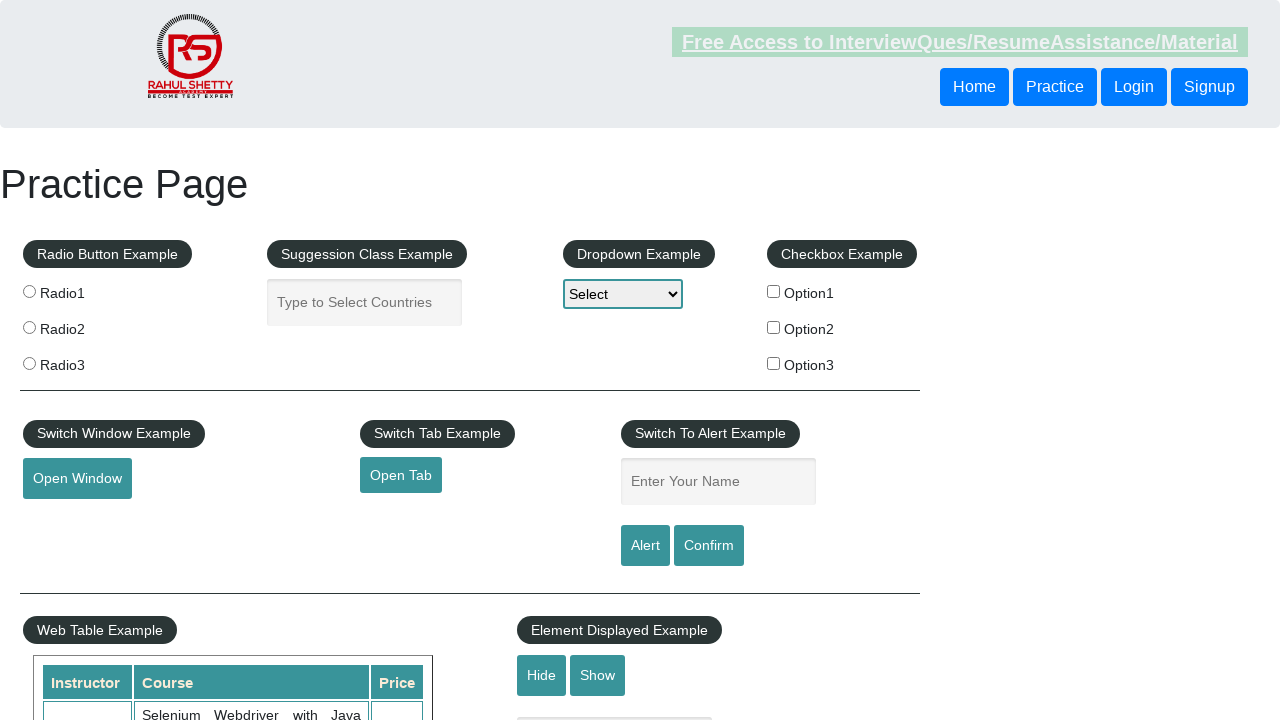

Clicked confirm button to trigger first confirmation dialog at (709, 546) on #confirmbtn
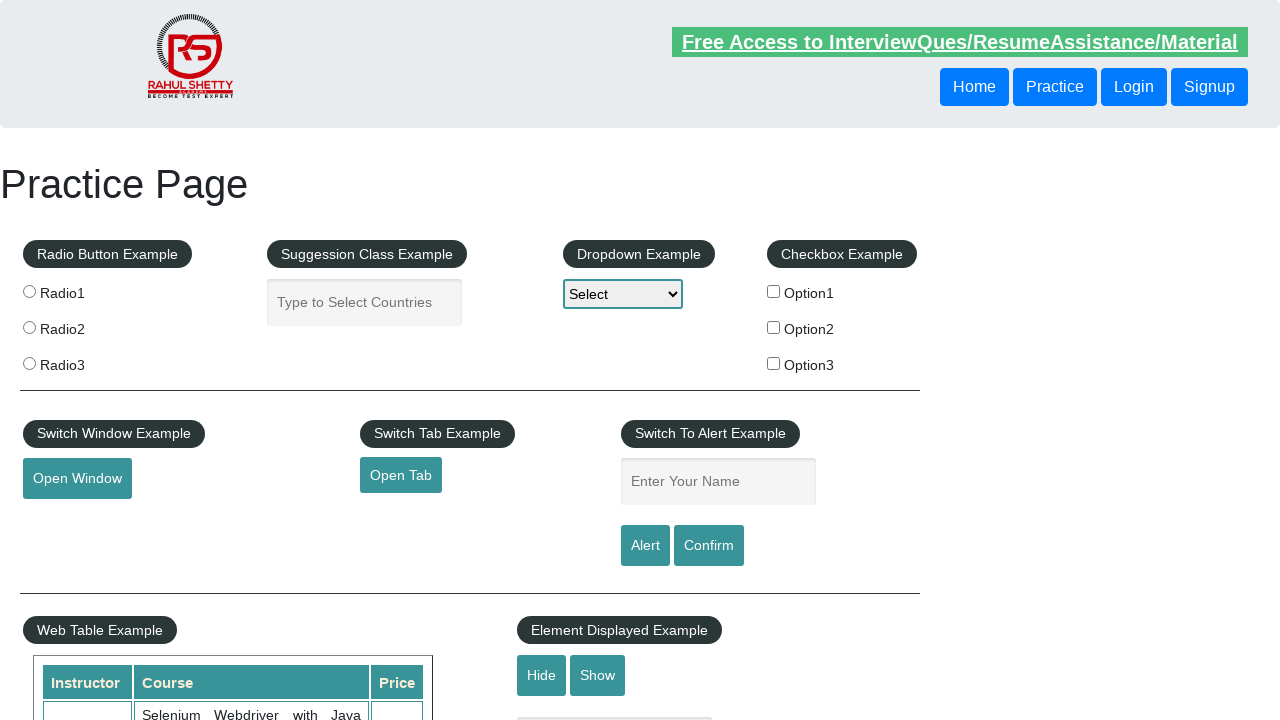

Waited 1 second between dialog interactions
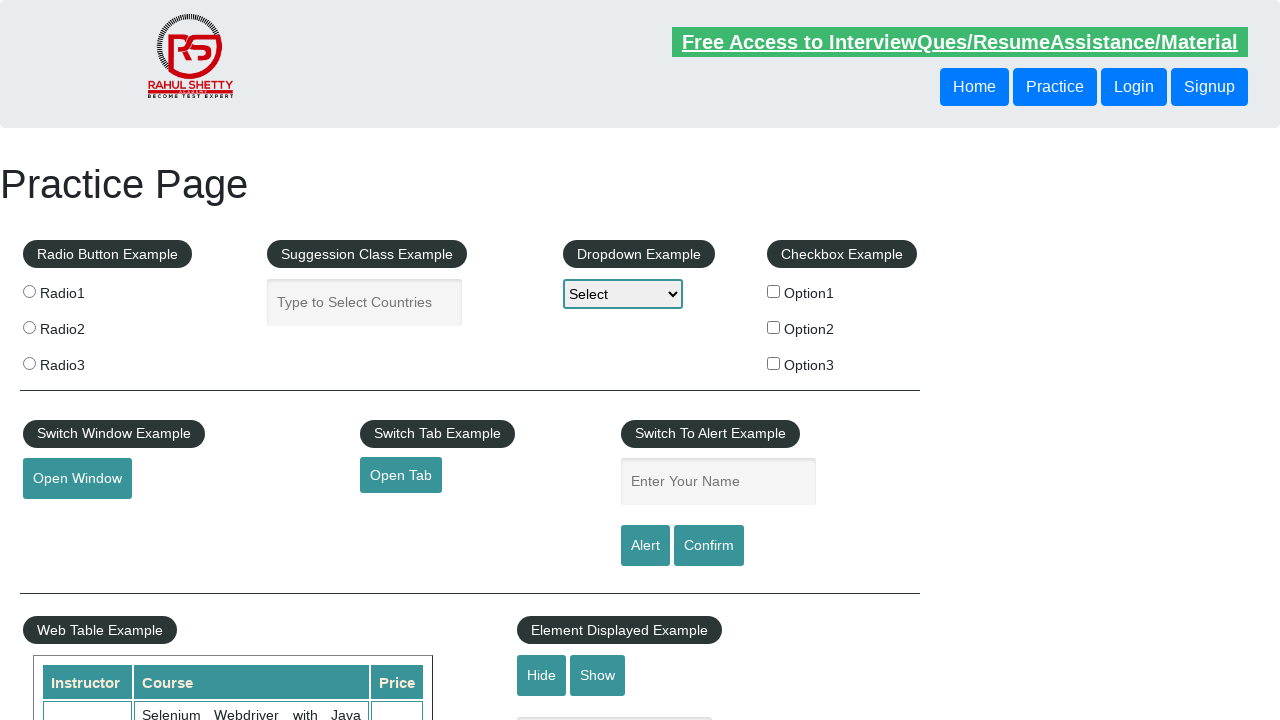

Set up dialog handler to accept the second confirmation dialog
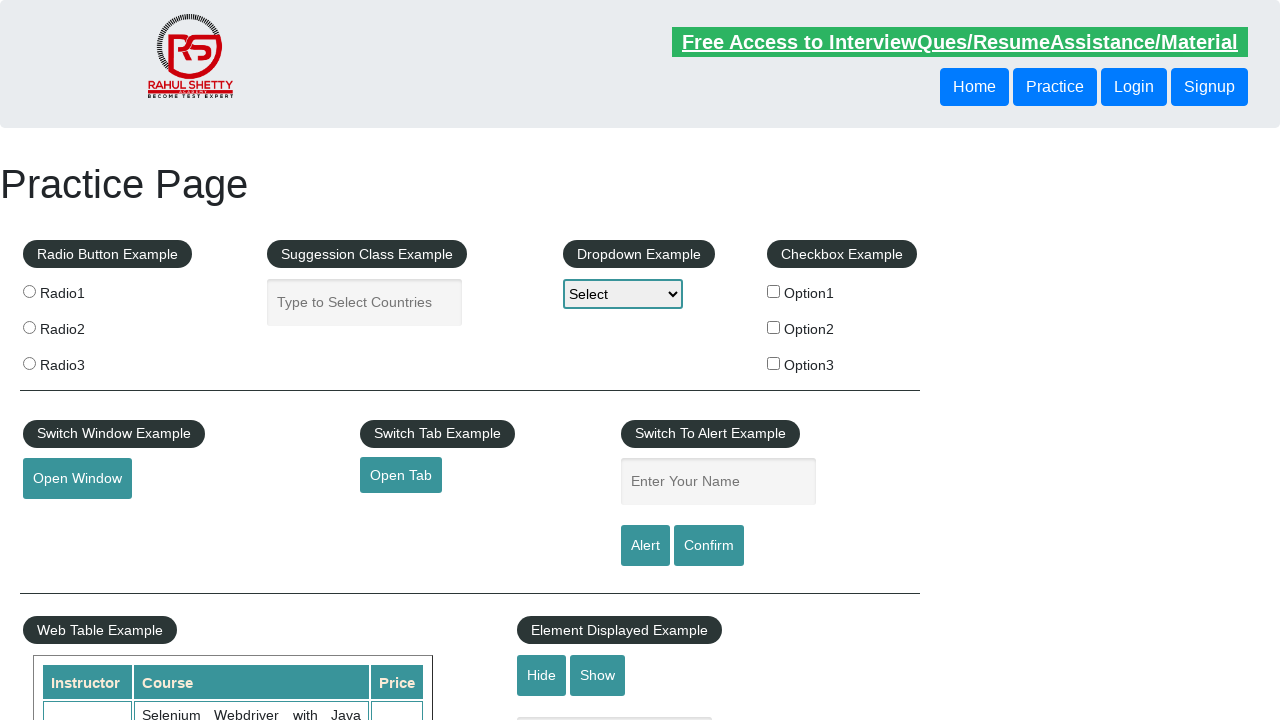

Clicked confirm button to trigger second confirmation dialog at (709, 546) on #confirmbtn
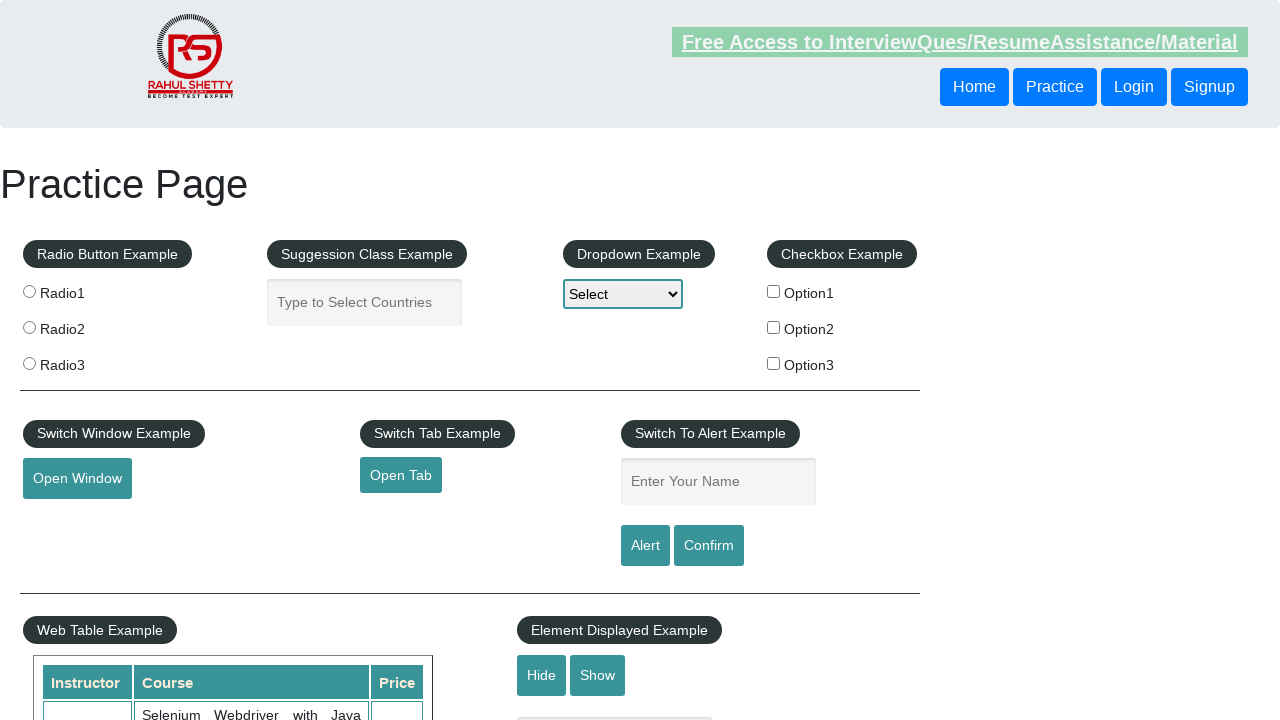

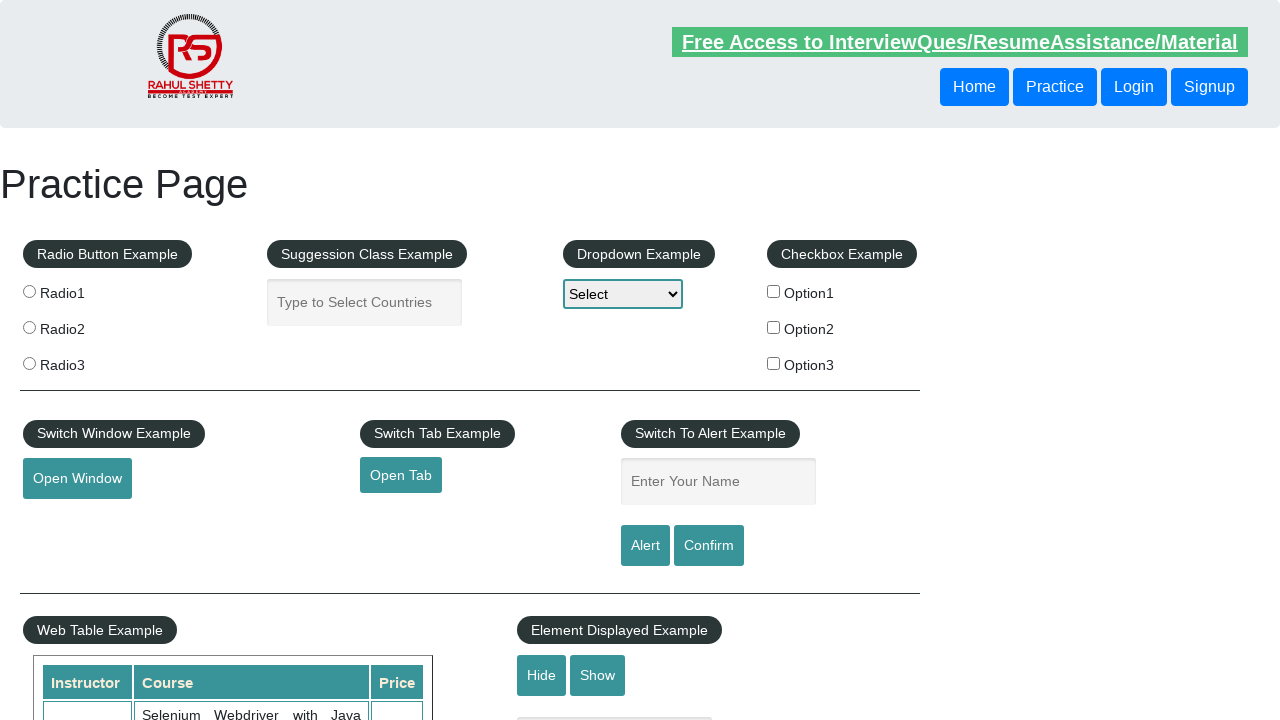